Tests dynamic click button functionality by clicking the "Click Me" button and verifying the success message.

Starting URL: https://demoqa.com/buttons

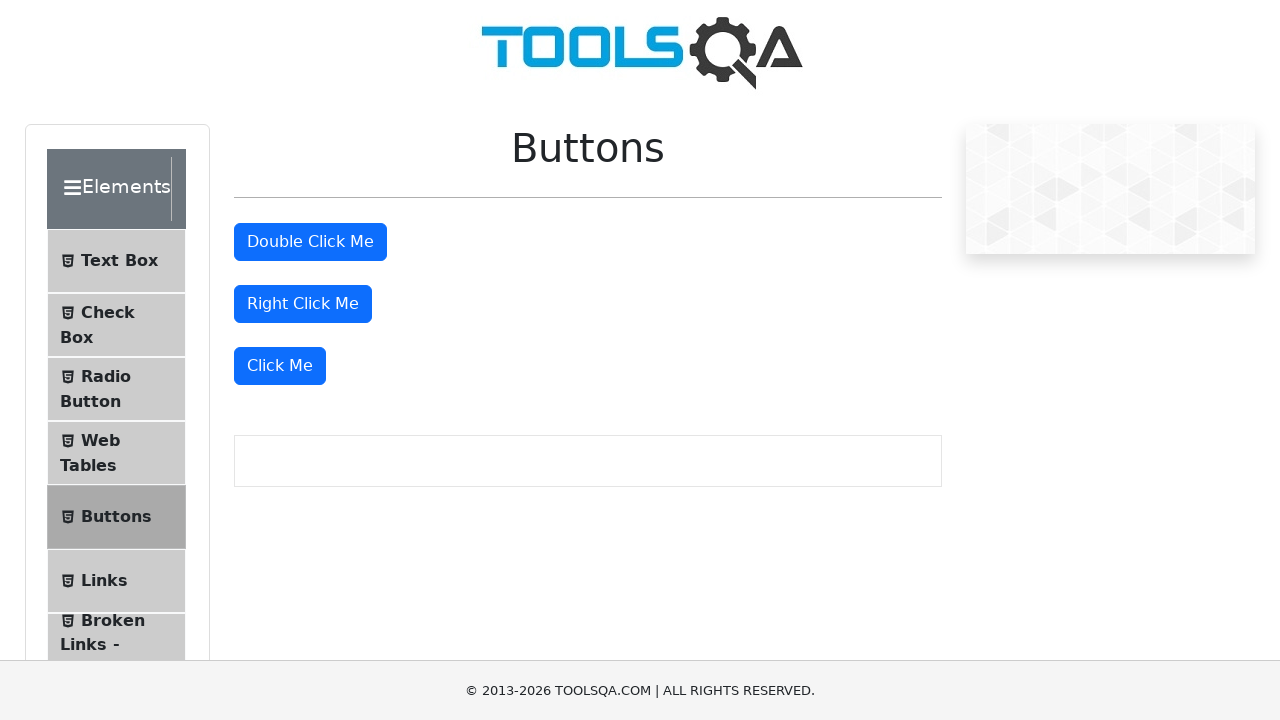

Clicked the 'Click Me' button to trigger dynamic click functionality at (280, 366) on xpath=//button[text()='Click Me']
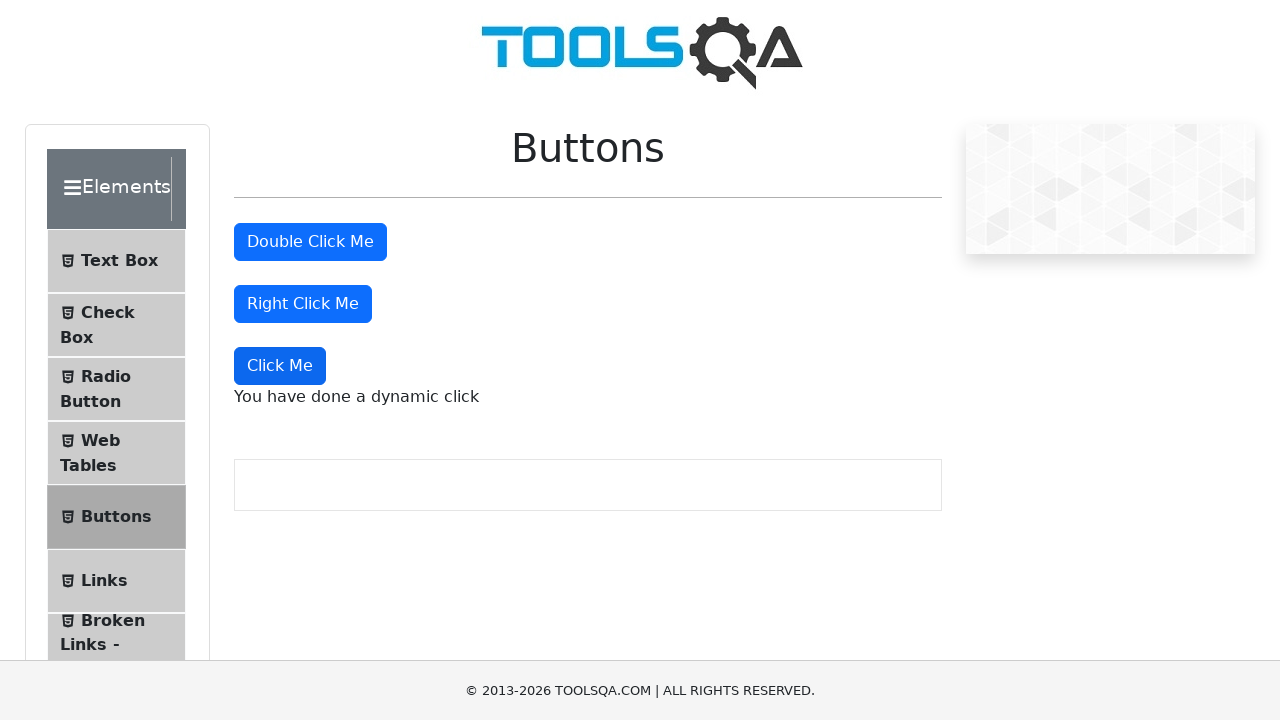

Success message appeared after clicking the button
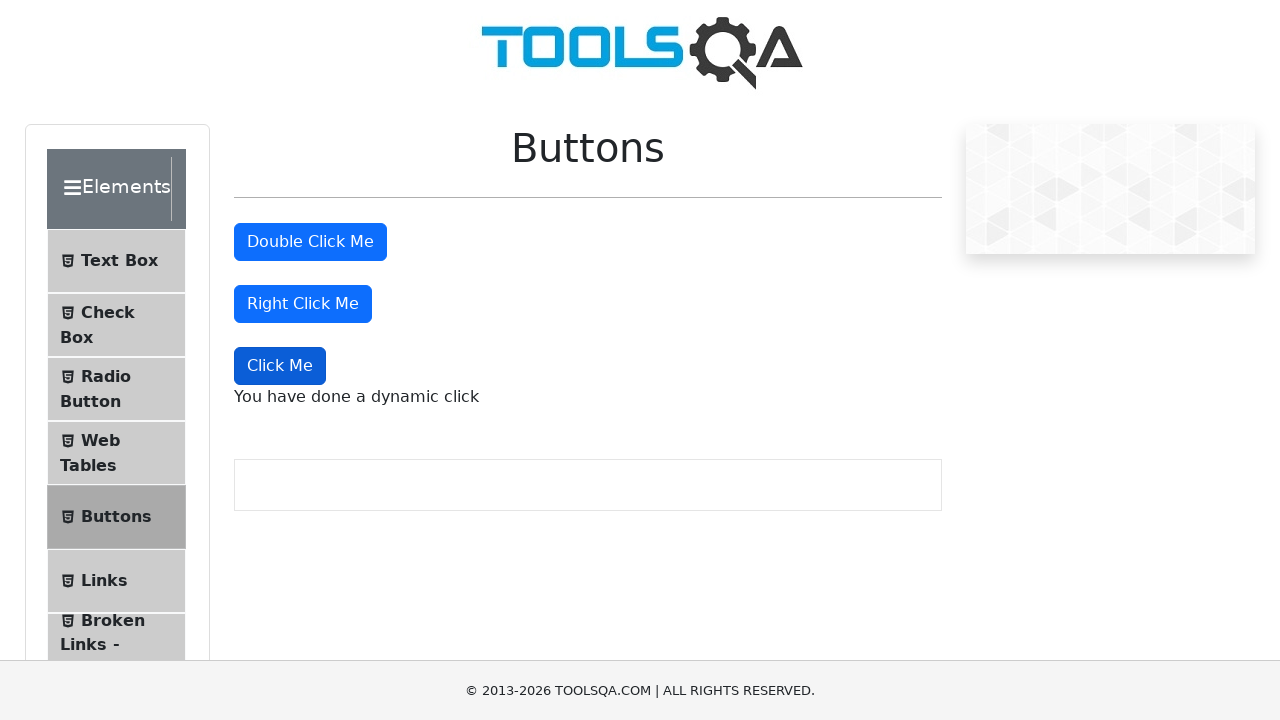

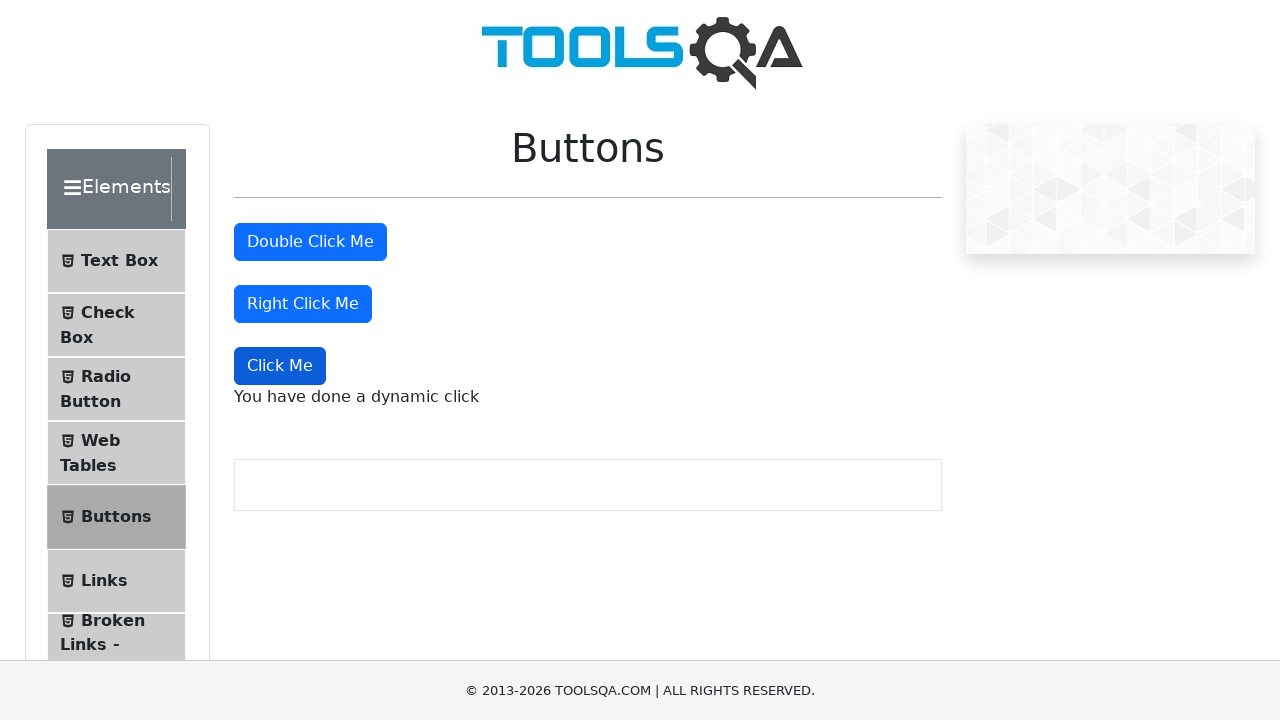